Tests hover functionality by hovering over a user image to reveal hidden text and then clicking the view profile link

Starting URL: http://the-internet.herokuapp.com/hovers

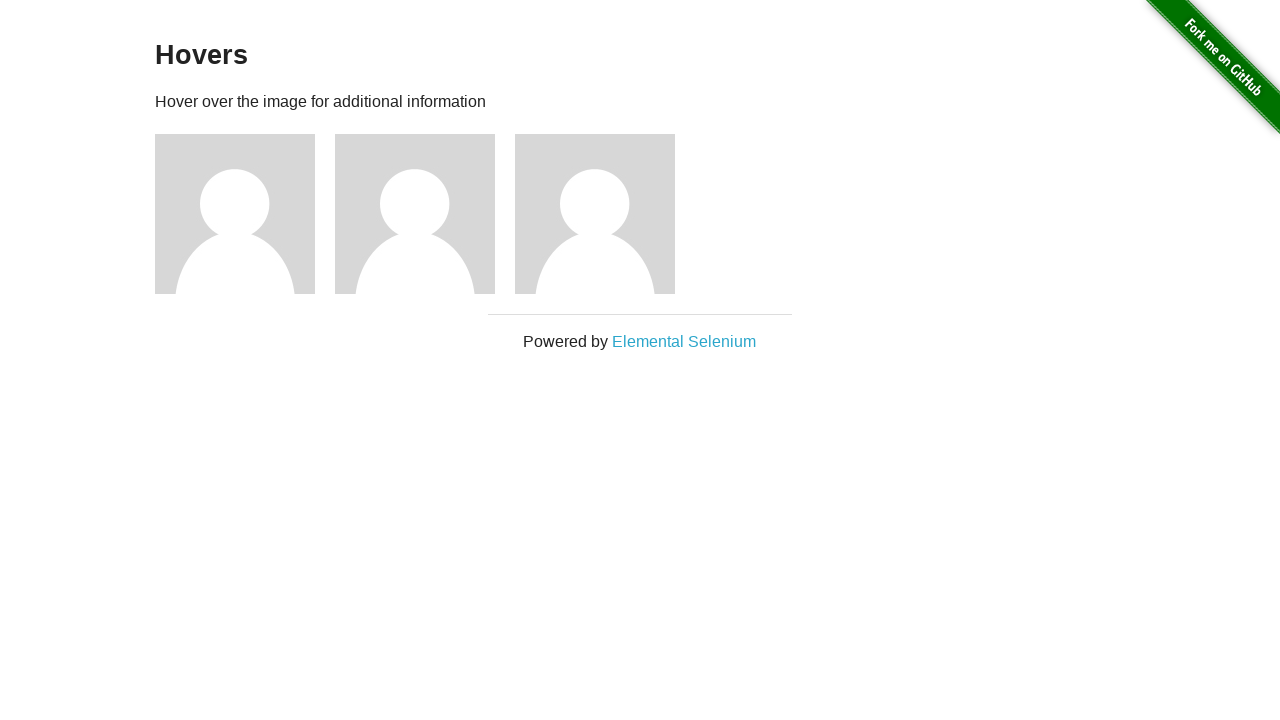

Hovered over first user image to reveal hidden text at (245, 214) on (//div[@class='figure'])[1]
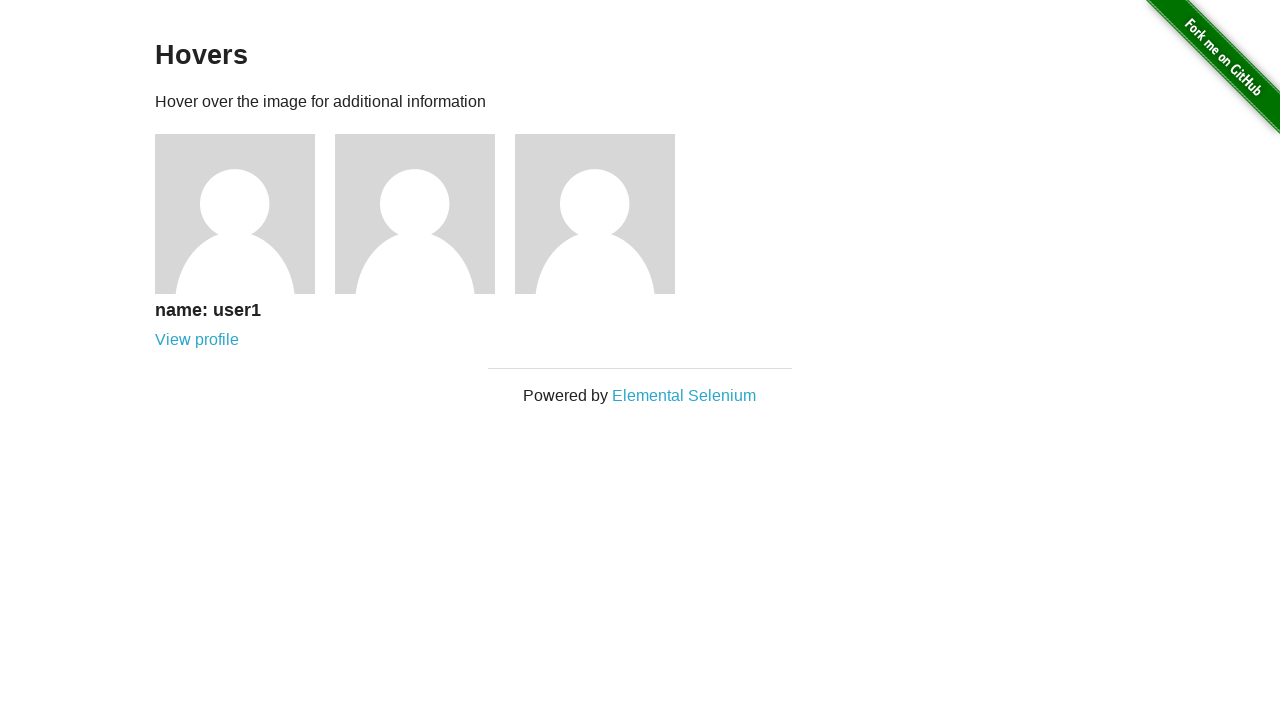

Verified user name text 'name: user1' is displayed
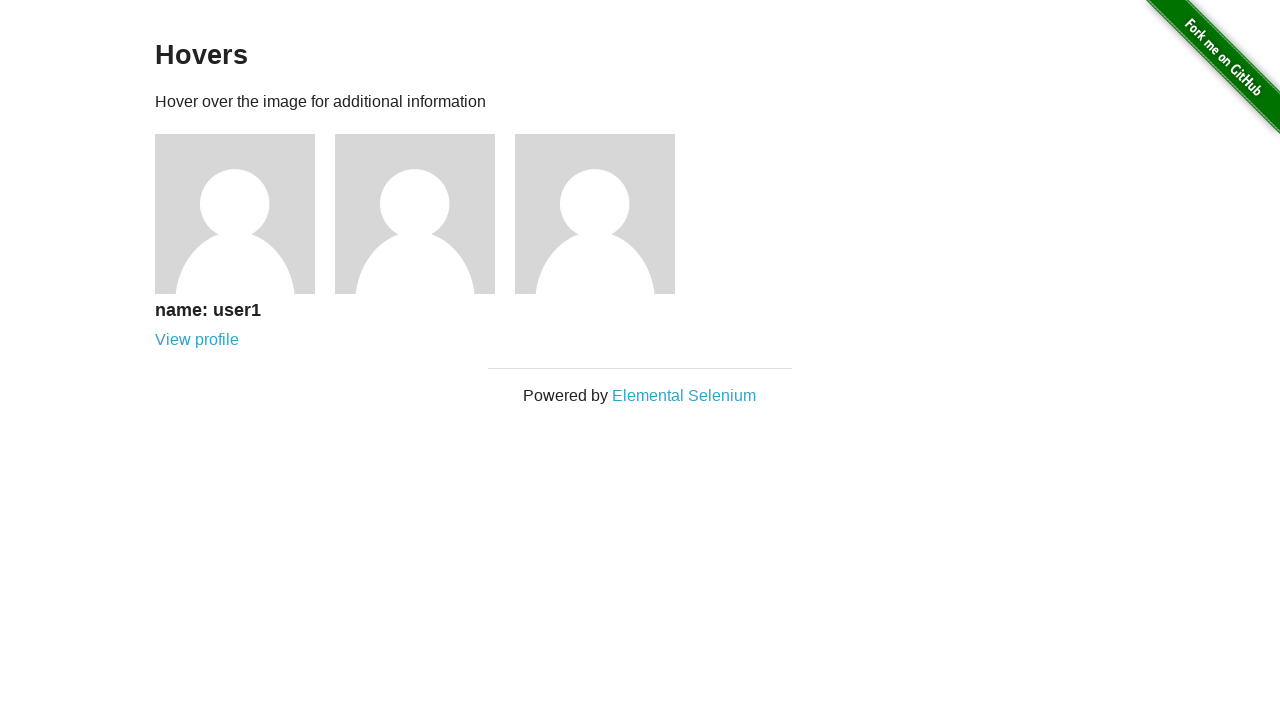

Clicked view profile link for user1 at (197, 340) on a[href='/users/1']
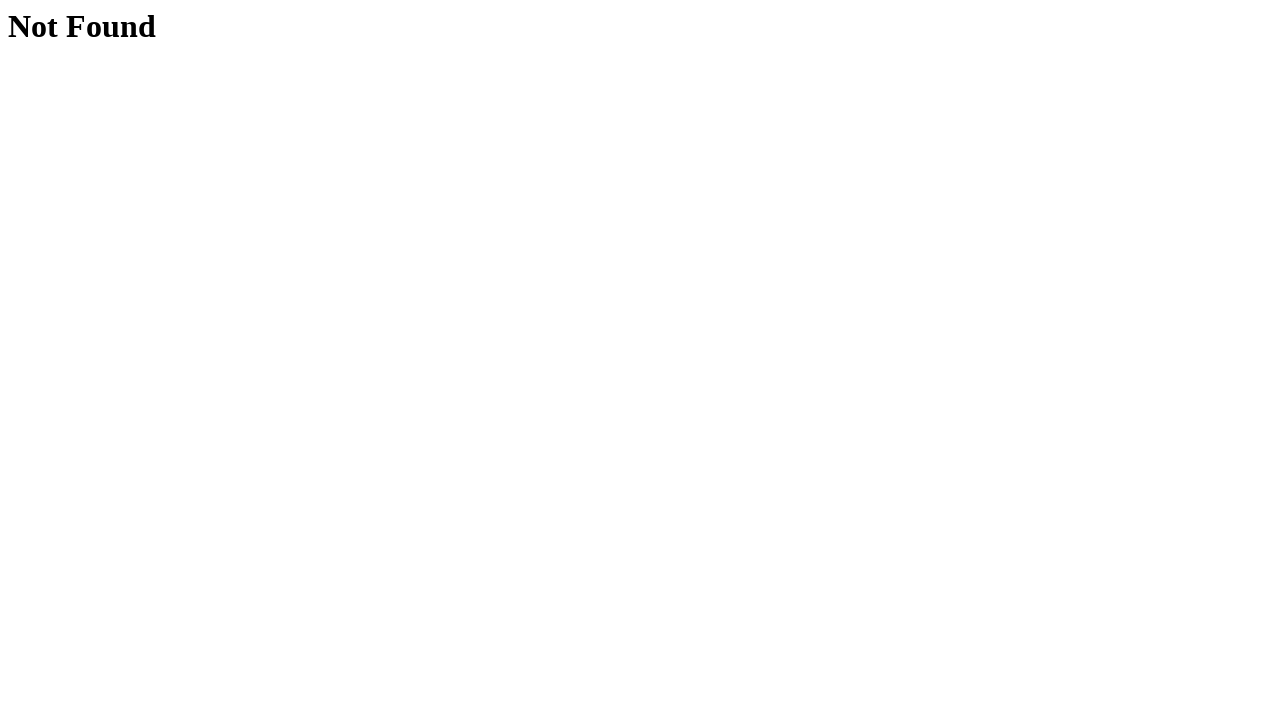

Profile page loaded successfully with h1 element
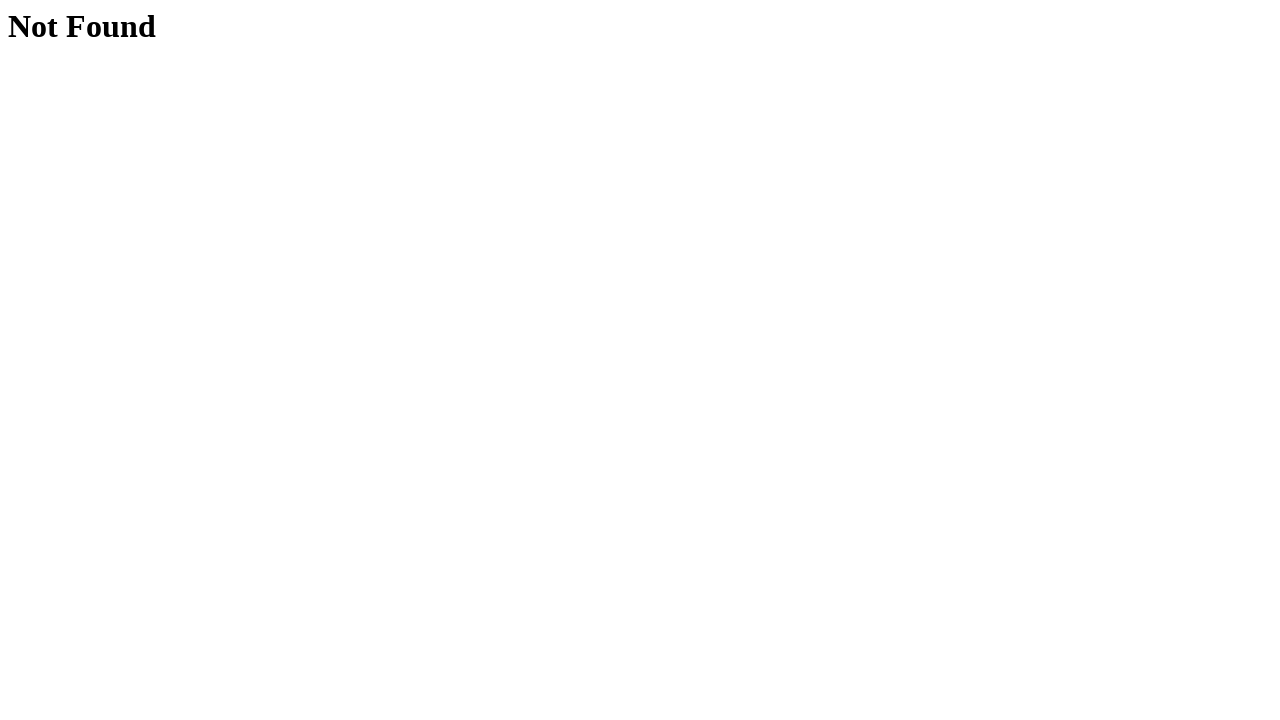

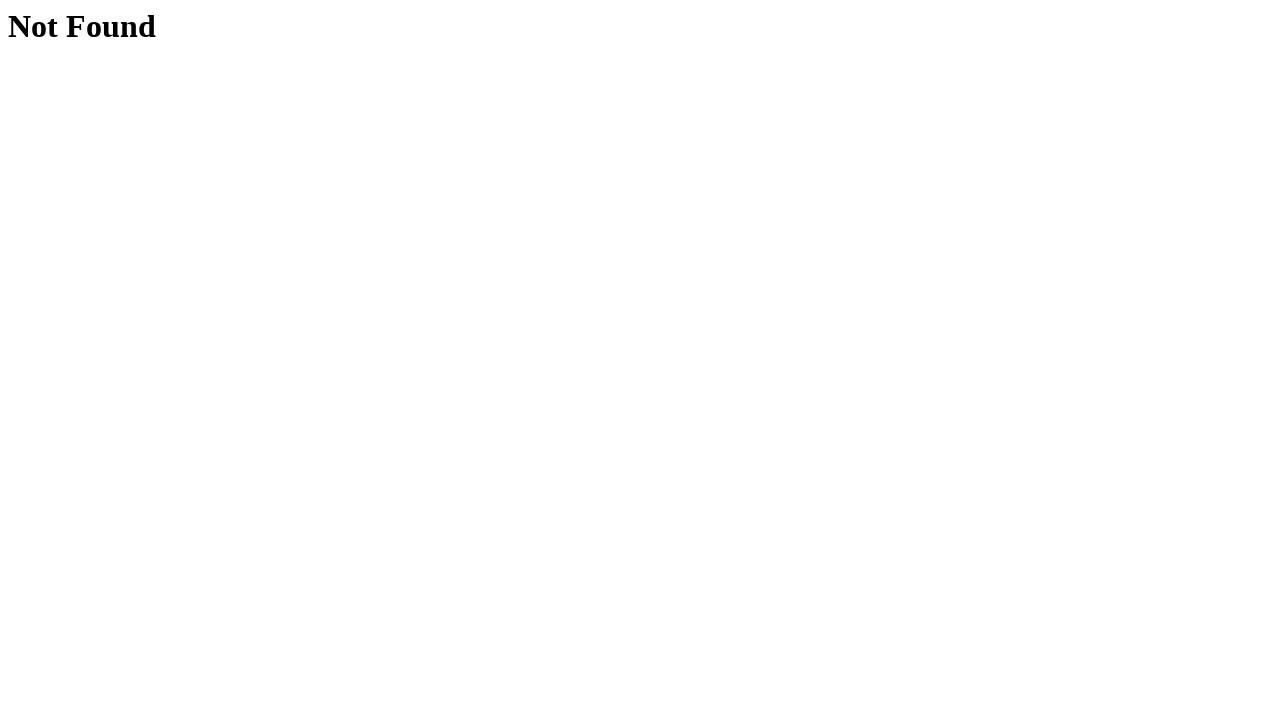